Tests slider range functionality by pressing arrow keys to increase the slider value

Starting URL: https://demoqa.com/slider

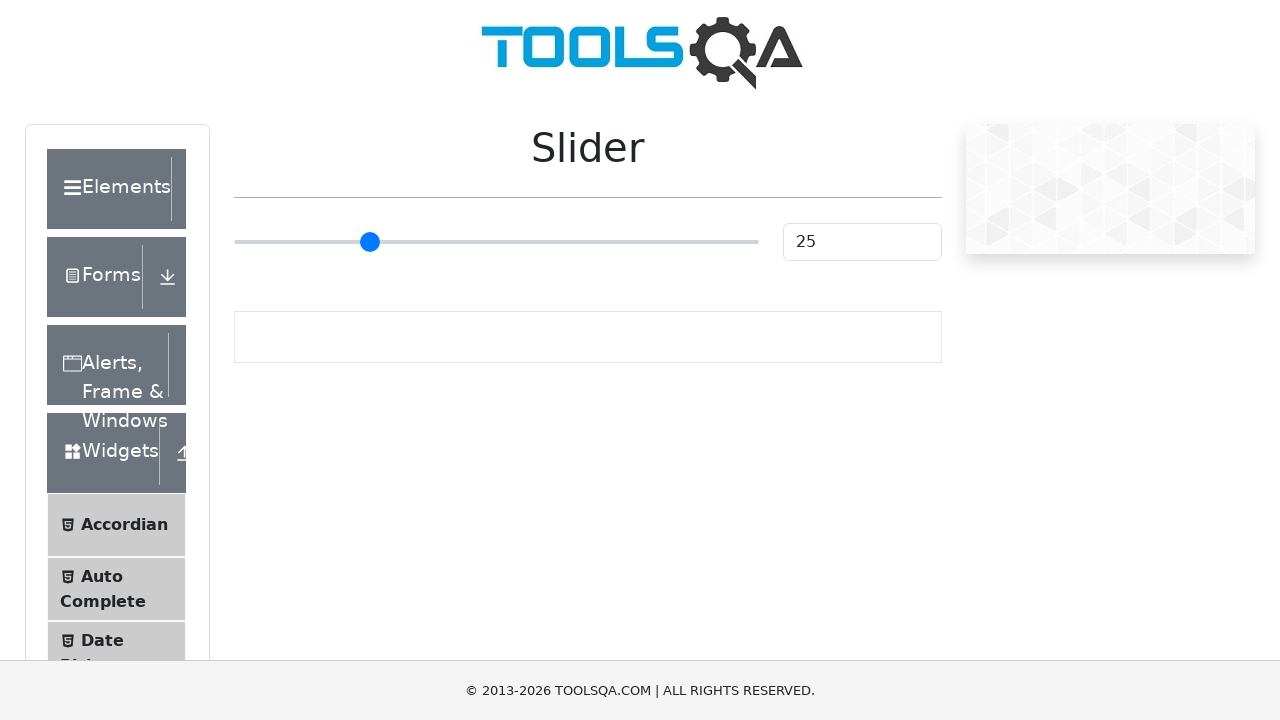

Clicked on slider element to focus it at (496, 242) on .range-slider
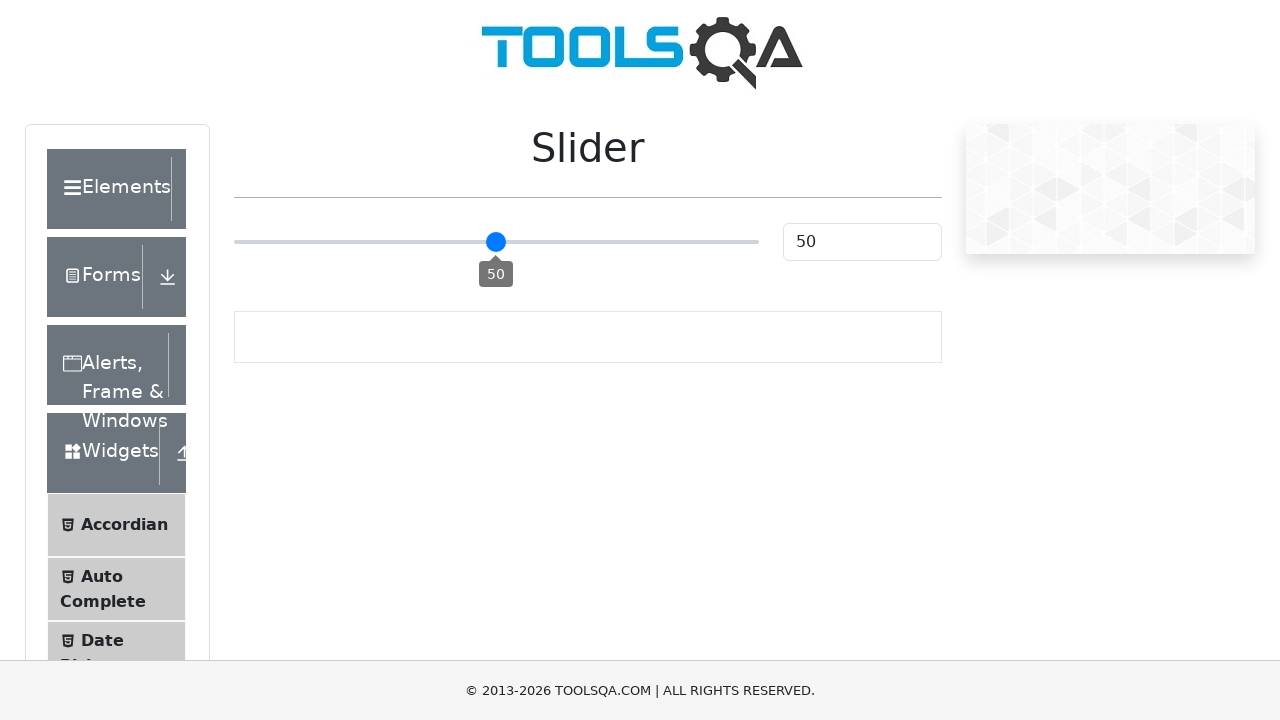

Pressed ArrowRight key to increase slider value (press 1/5) on .range-slider
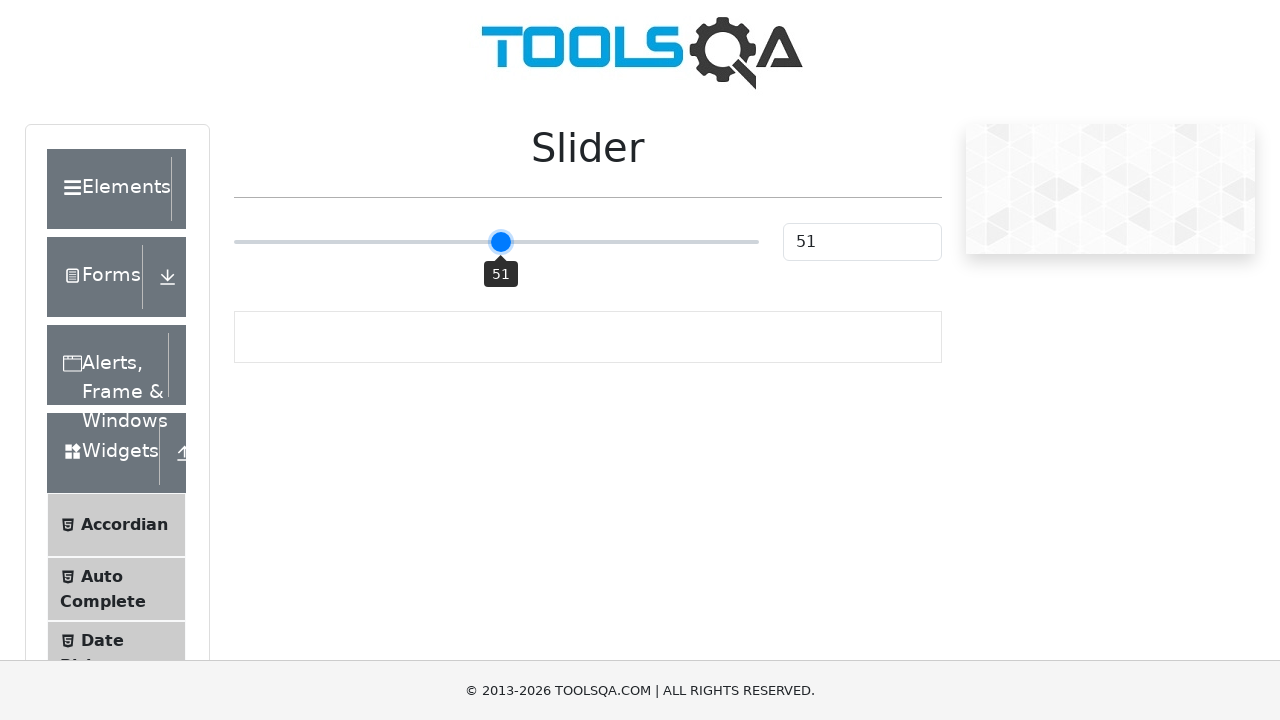

Pressed ArrowRight key to increase slider value (press 2/5) on .range-slider
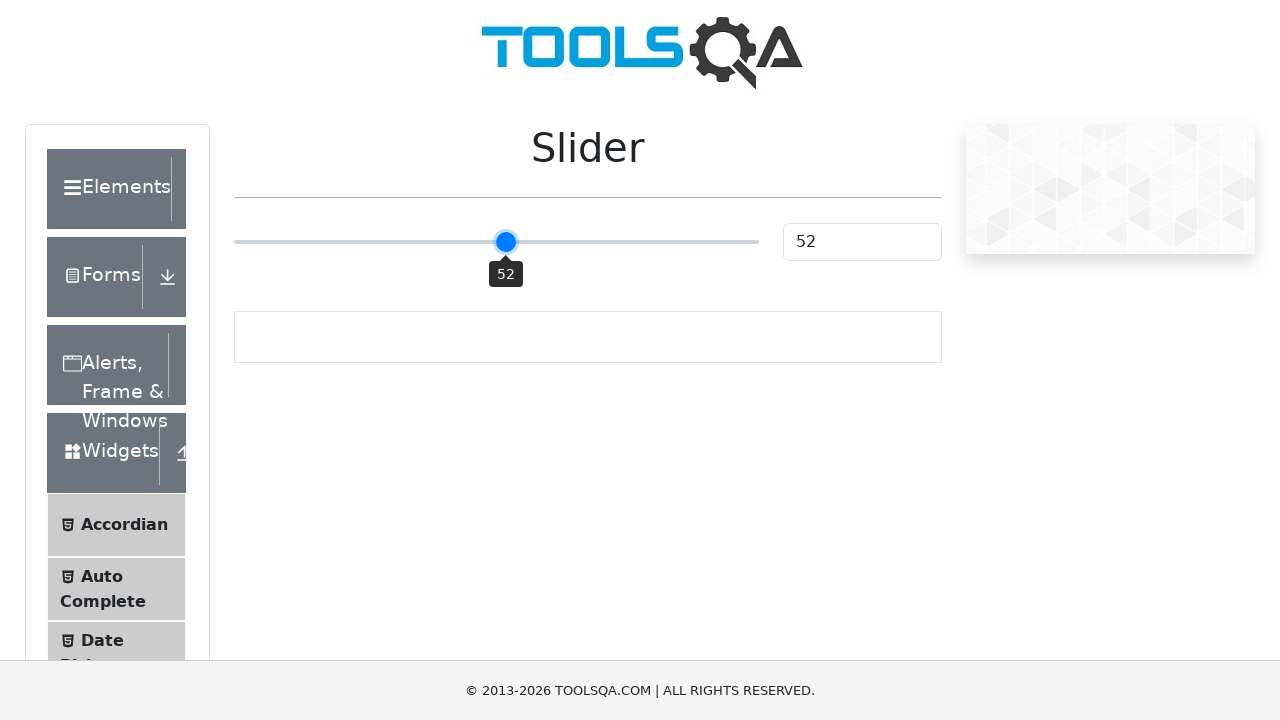

Pressed ArrowRight key to increase slider value (press 3/5) on .range-slider
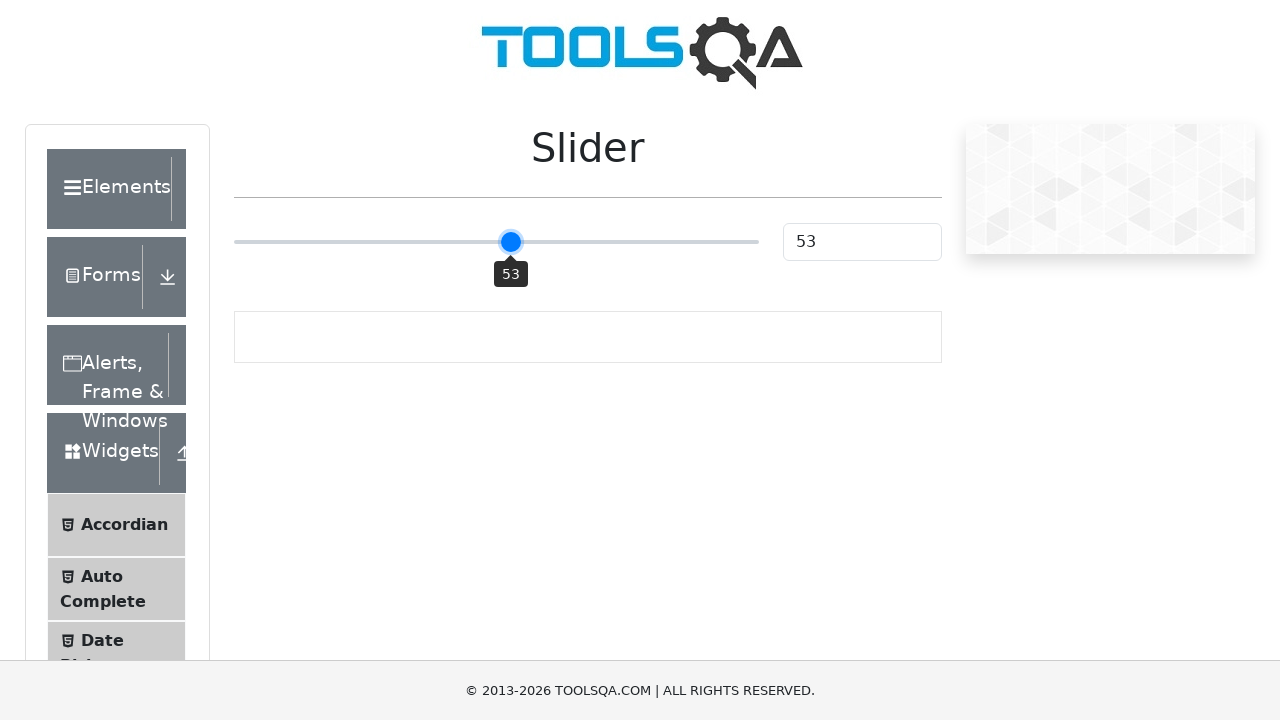

Pressed ArrowRight key to increase slider value (press 4/5) on .range-slider
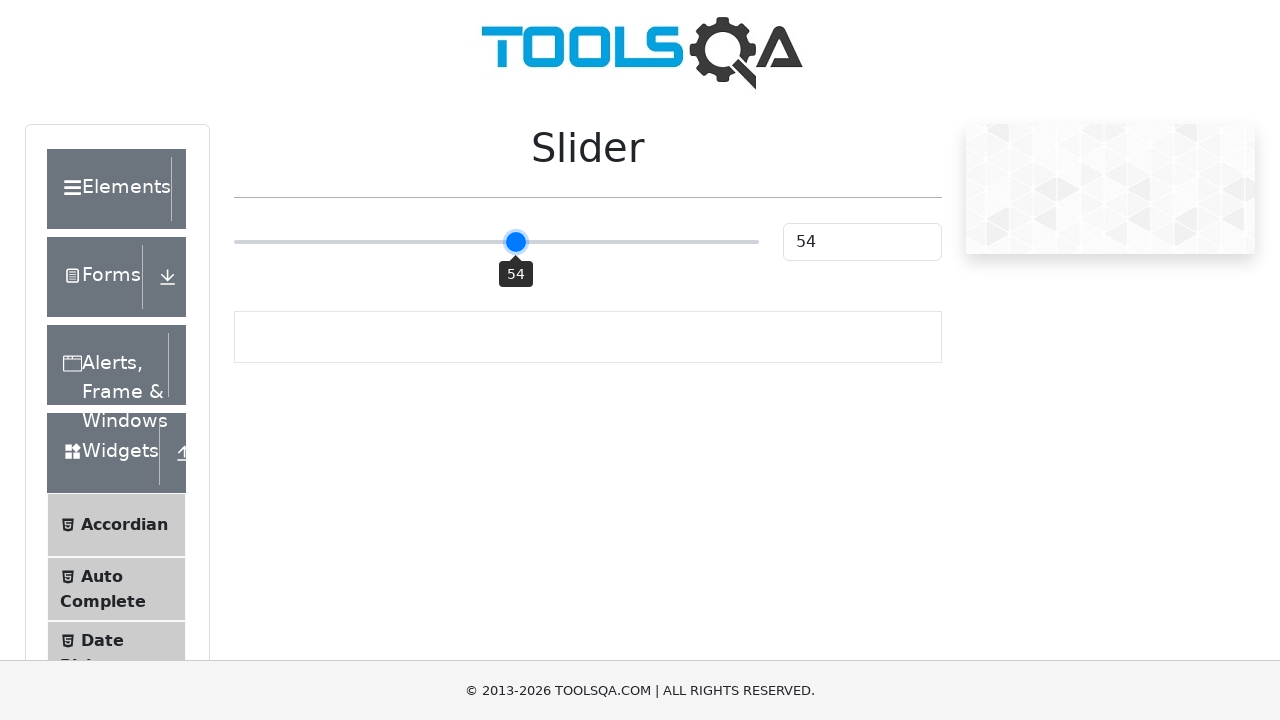

Pressed ArrowRight key to increase slider value (press 5/5) on .range-slider
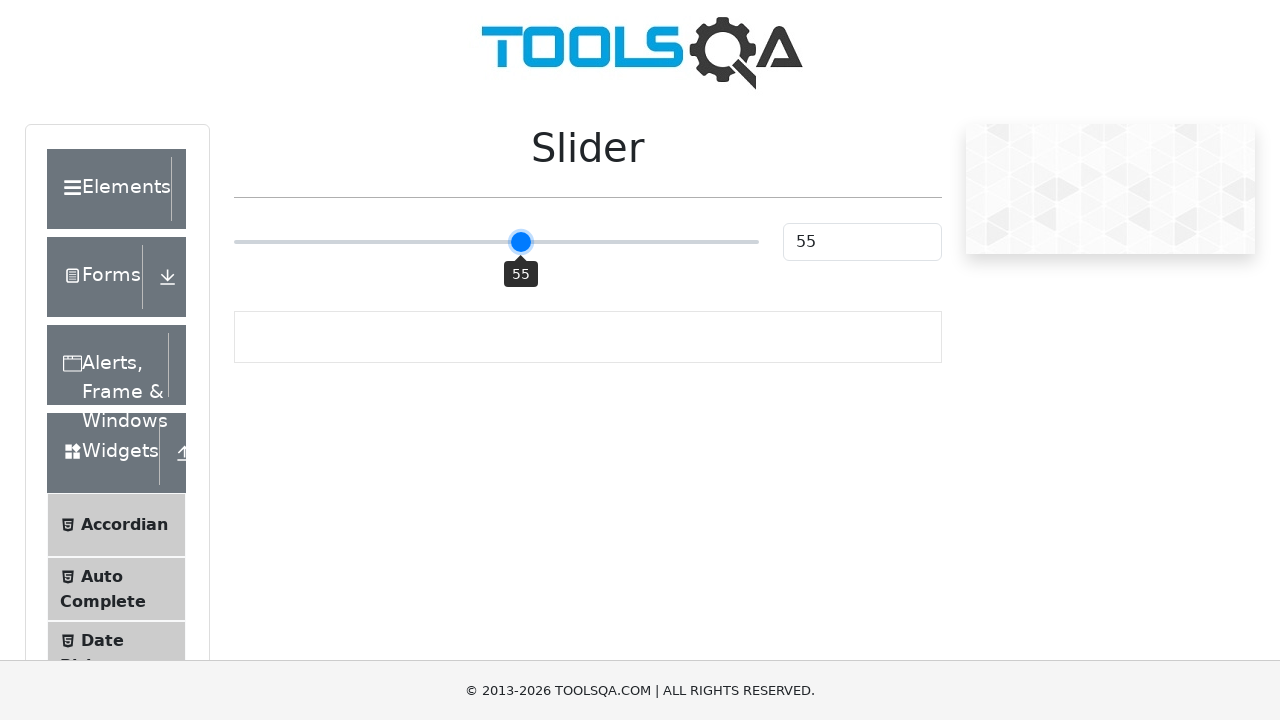

Verified slider element is displayed
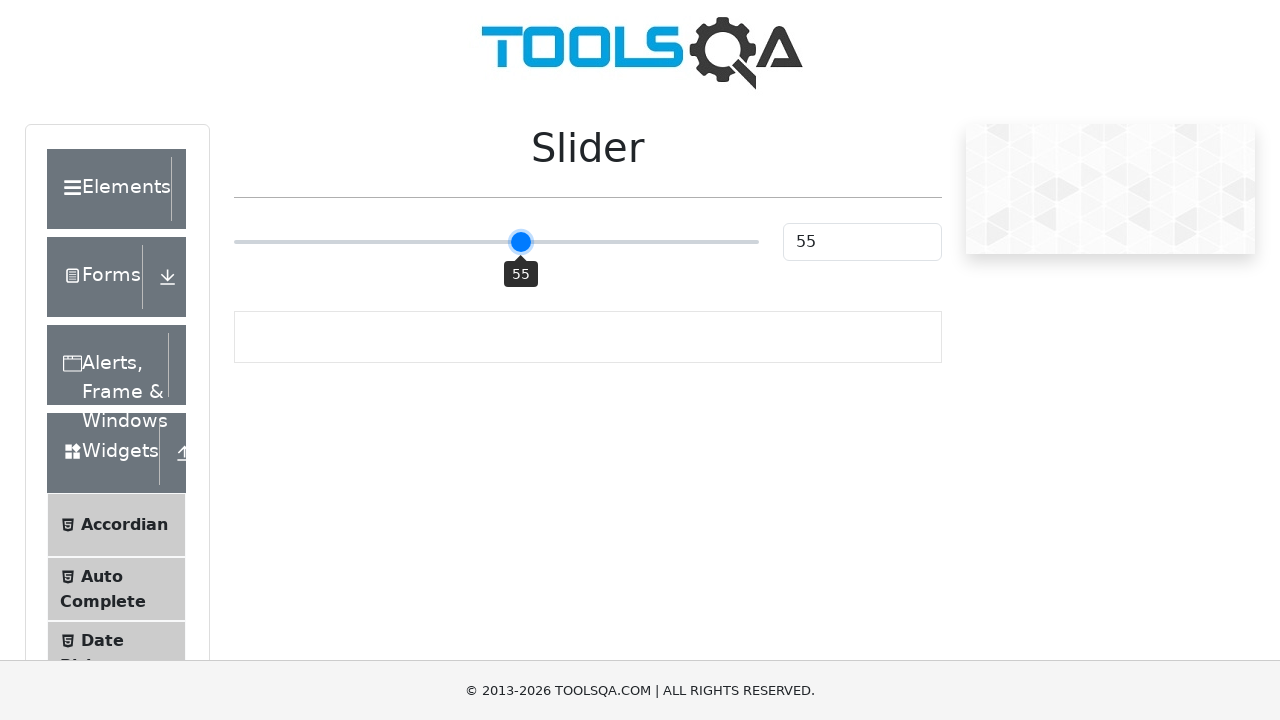

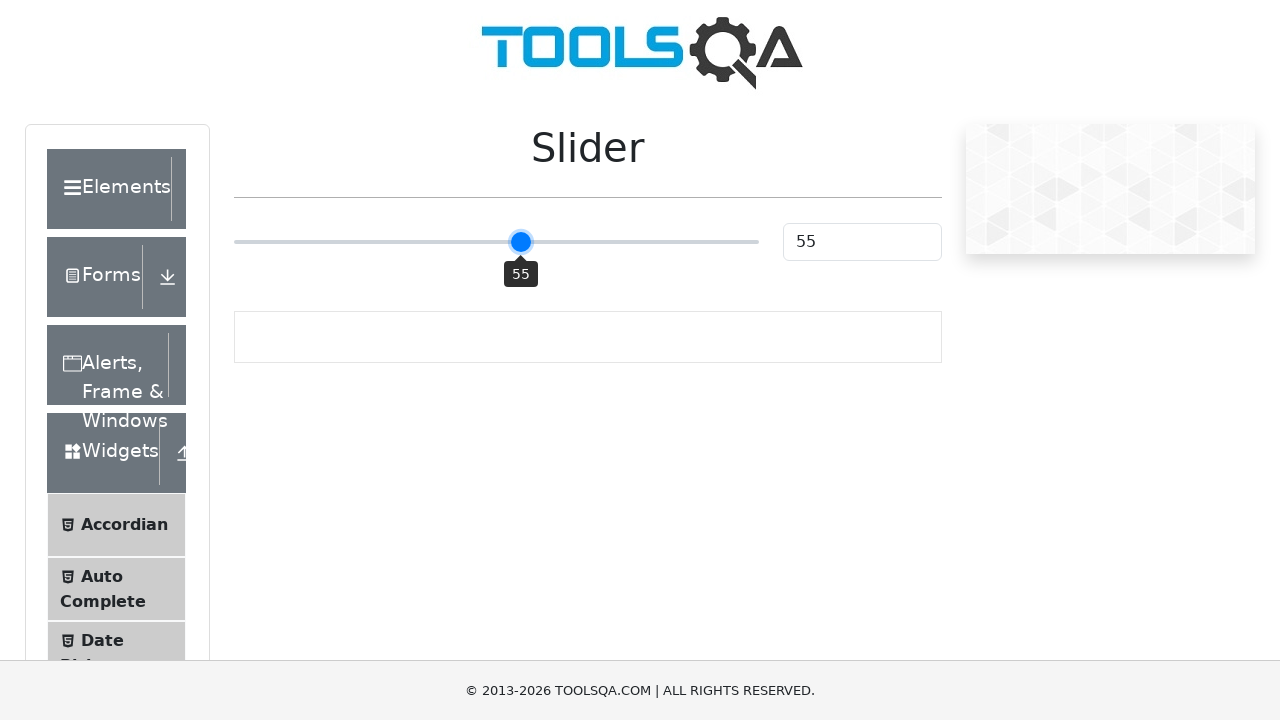